Tests the add/remove elements functionality by clicking the "Add Element" button 5 times to create delete buttons, then verifies the delete buttons are present on the page.

Starting URL: https://the-internet.herokuapp.com/add_remove_elements/

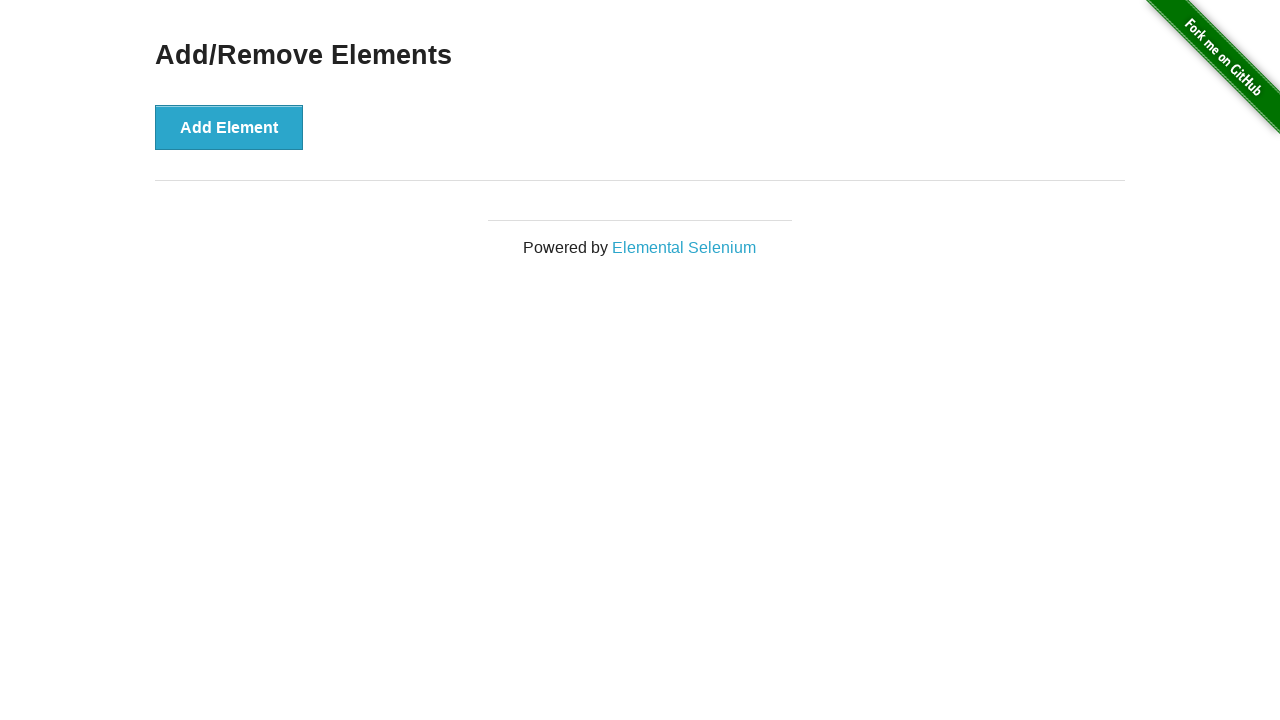

Clicked 'Add Element' button at (229, 127) on xpath=//button[text()='Add Element']
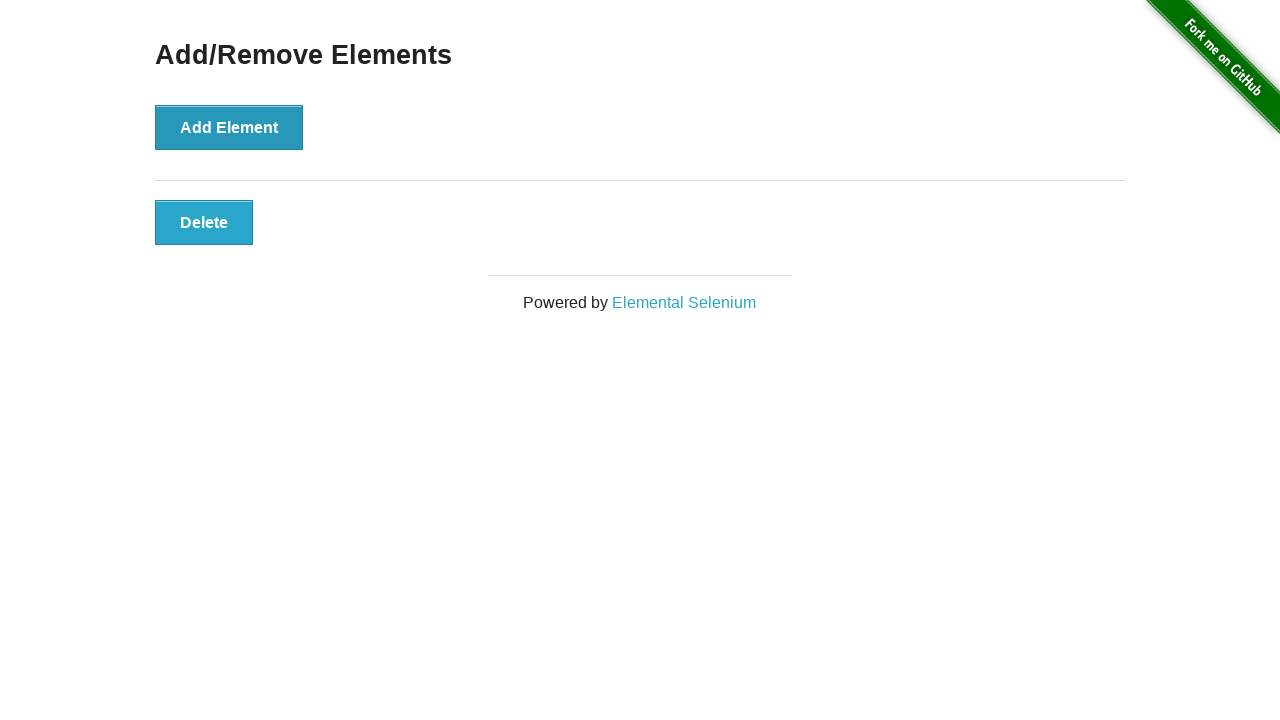

Waited 1 second between element additions
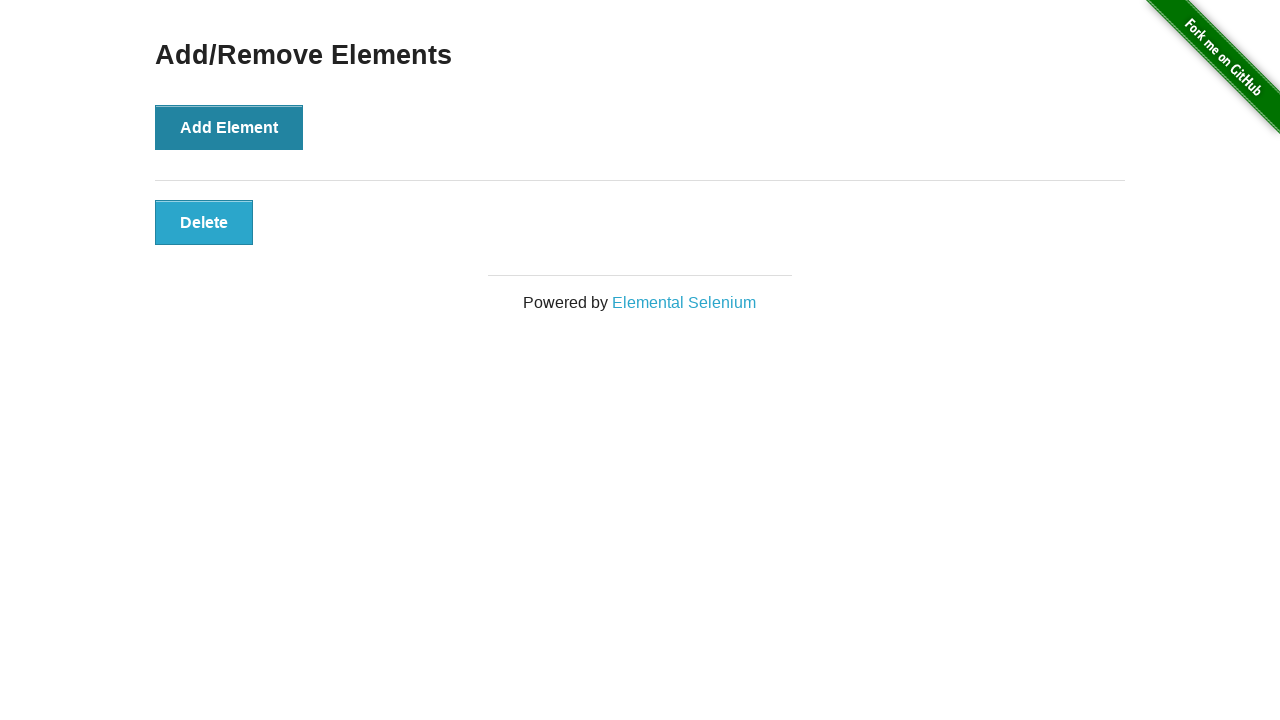

Clicked 'Add Element' button at (229, 127) on xpath=//button[text()='Add Element']
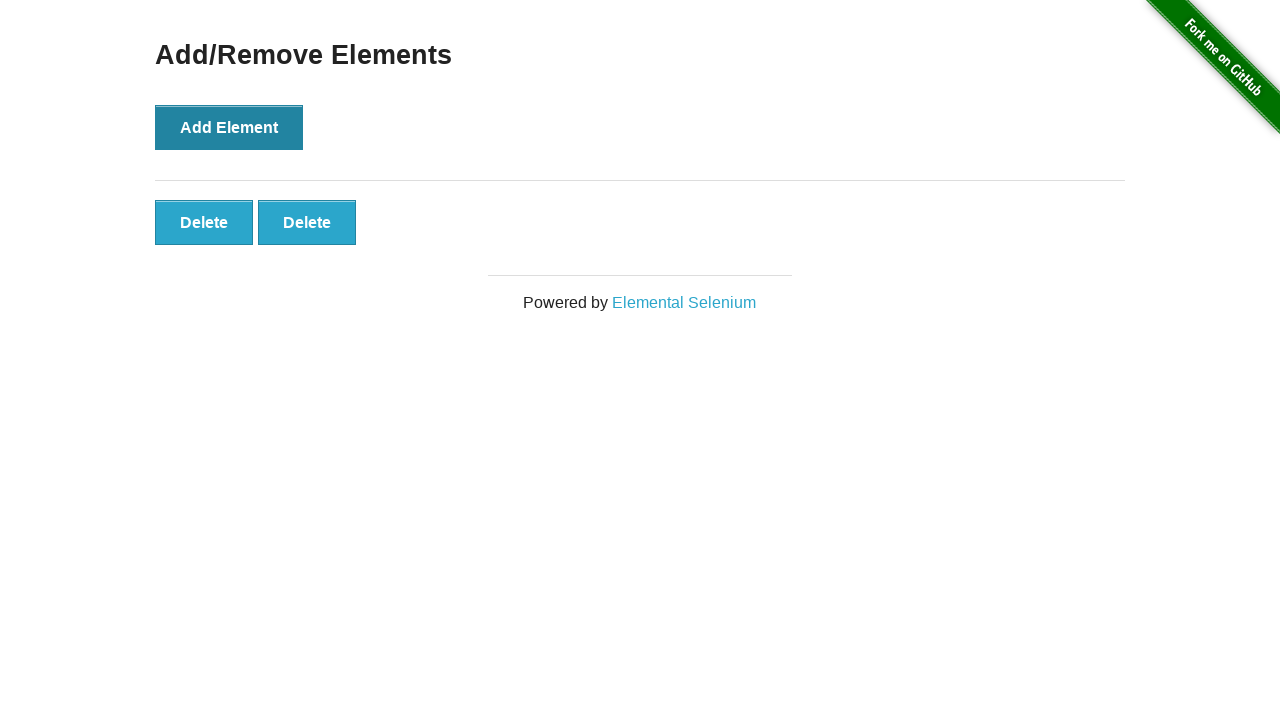

Waited 1 second between element additions
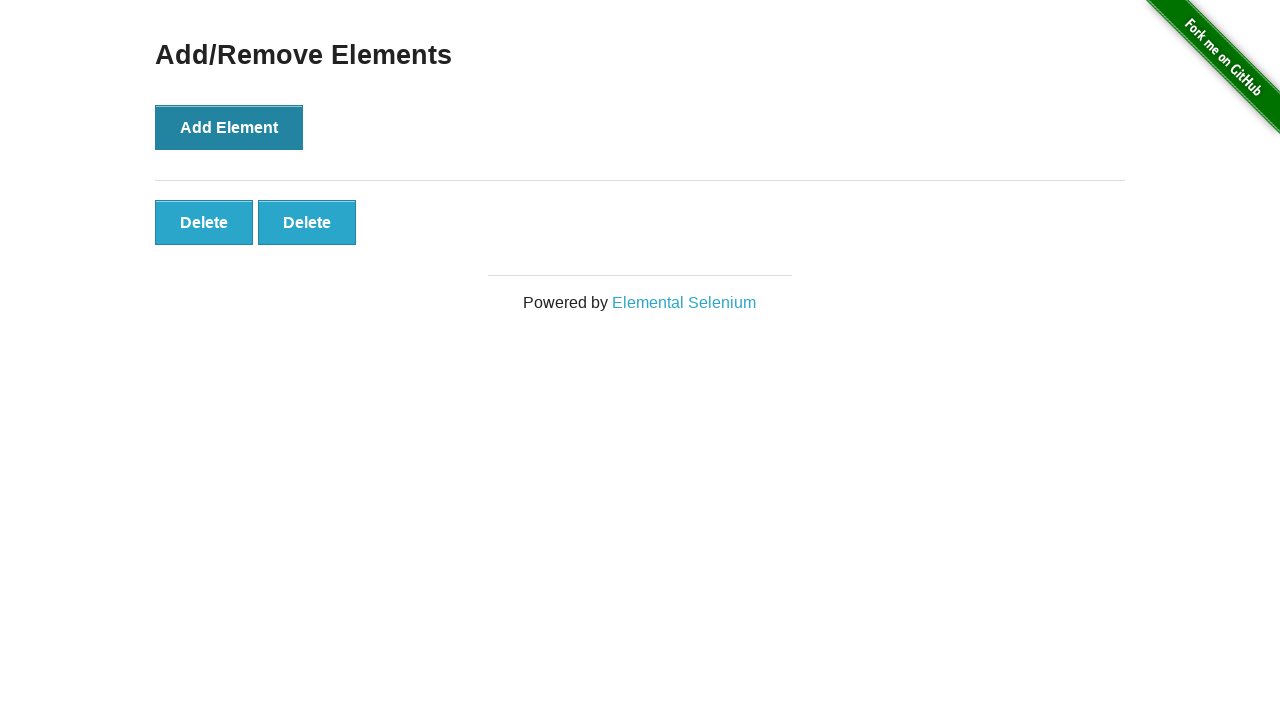

Clicked 'Add Element' button at (229, 127) on xpath=//button[text()='Add Element']
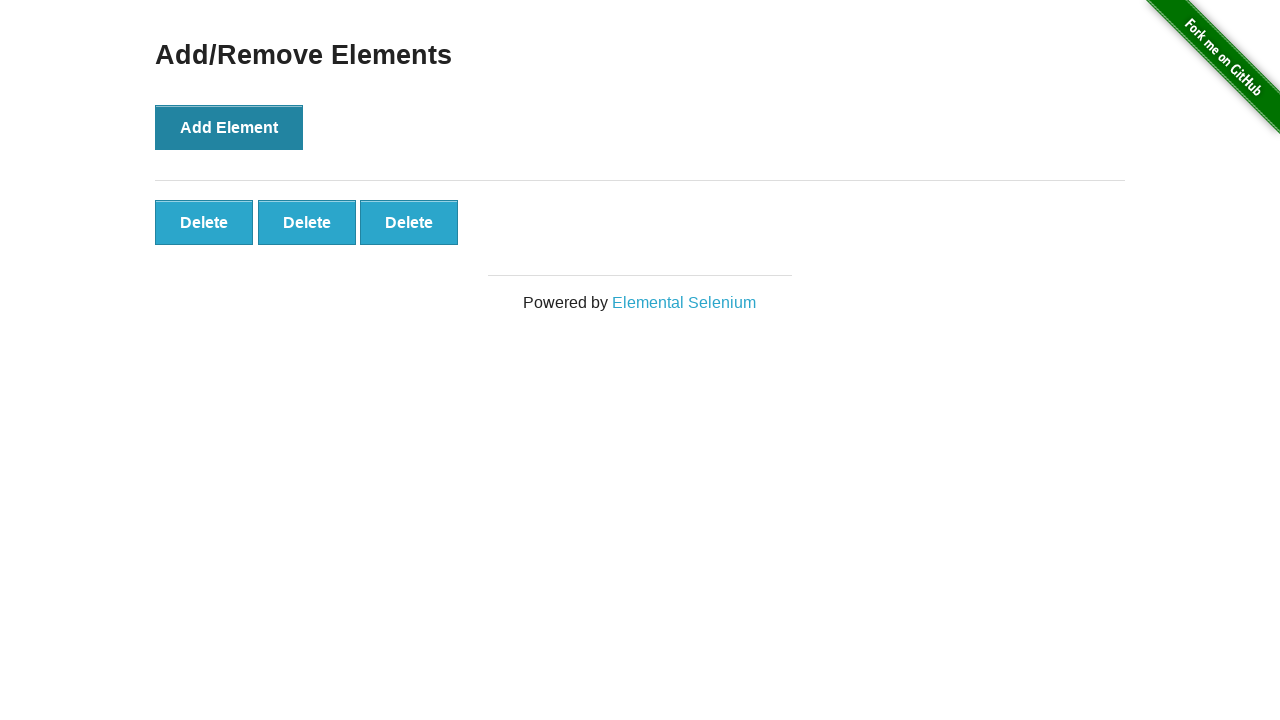

Waited 1 second between element additions
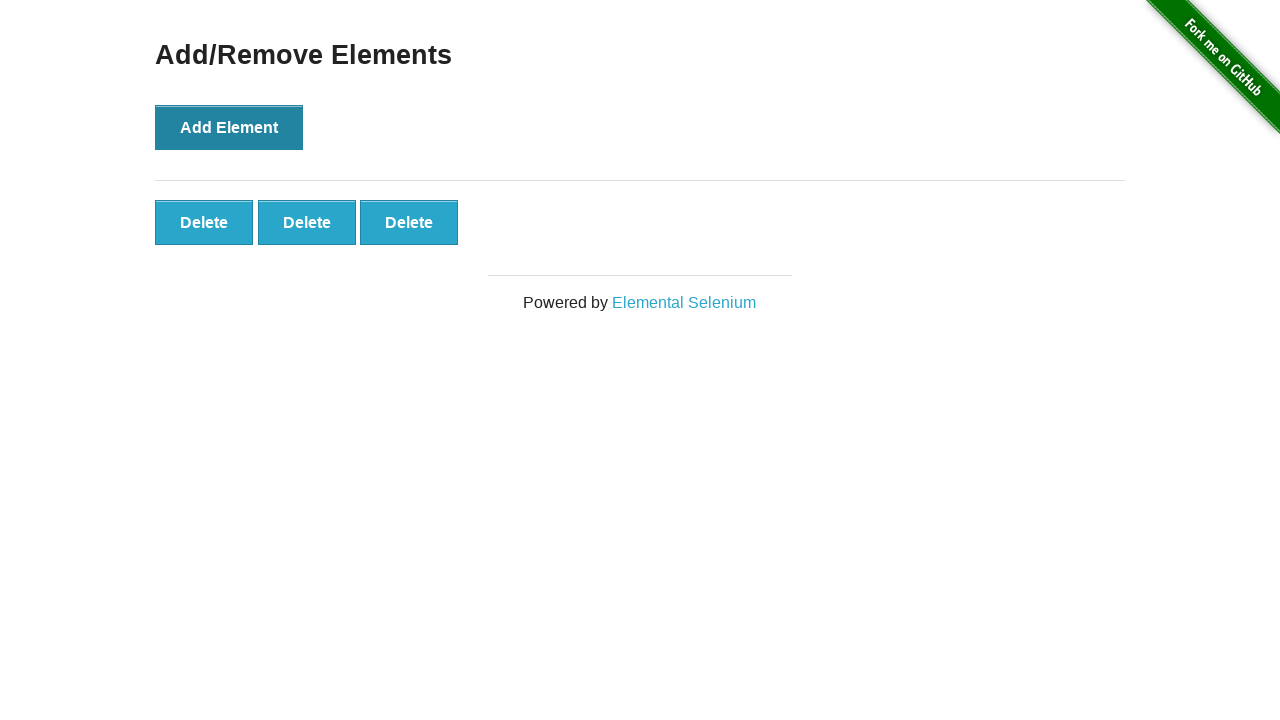

Clicked 'Add Element' button at (229, 127) on xpath=//button[text()='Add Element']
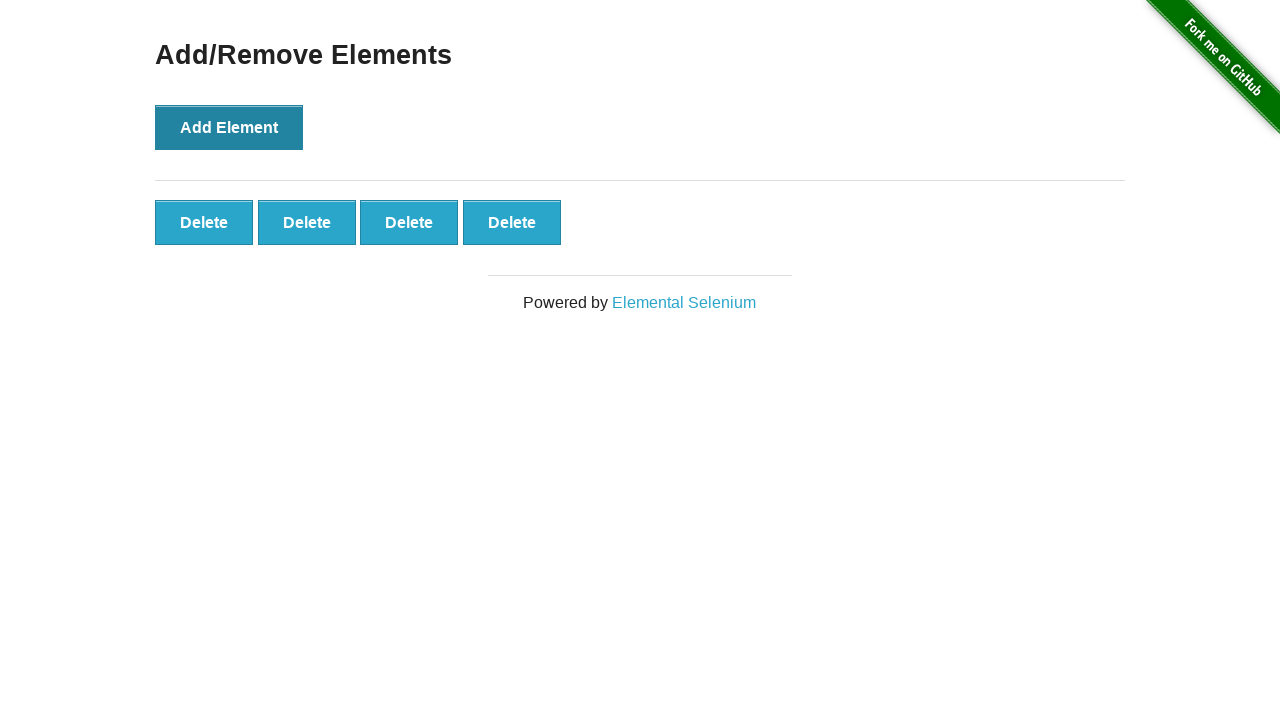

Waited 1 second between element additions
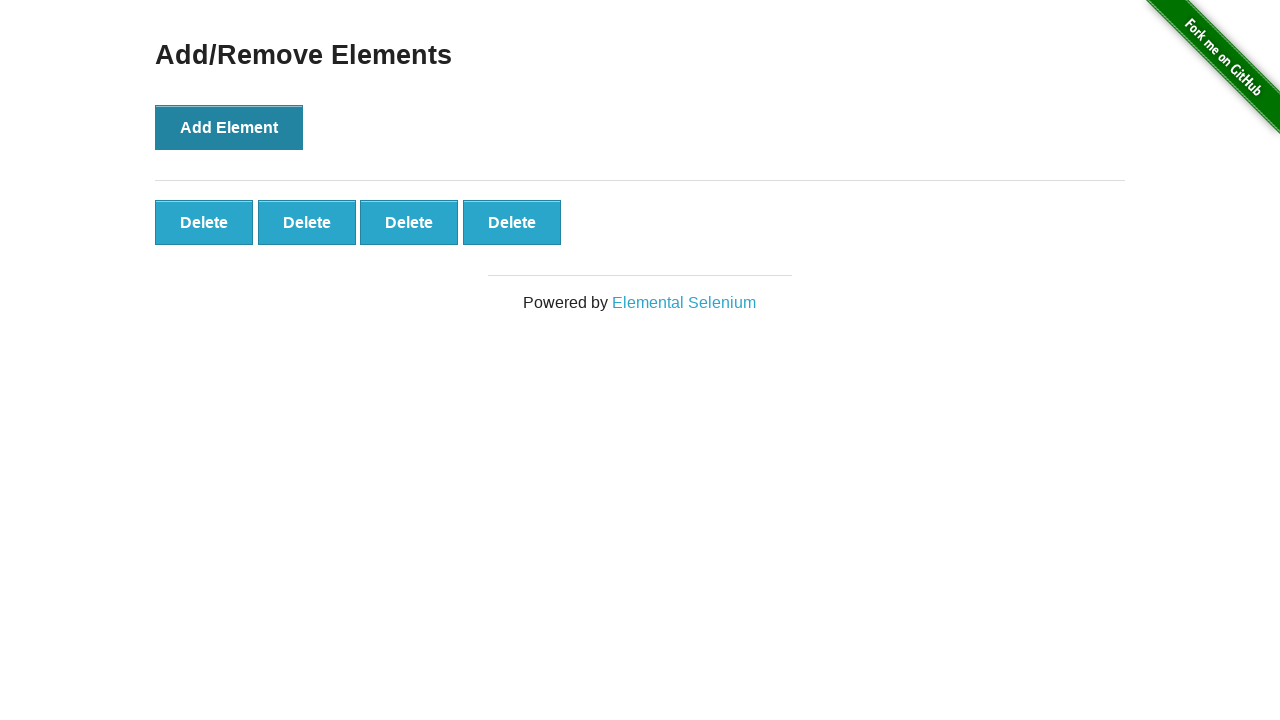

Clicked 'Add Element' button at (229, 127) on xpath=//button[text()='Add Element']
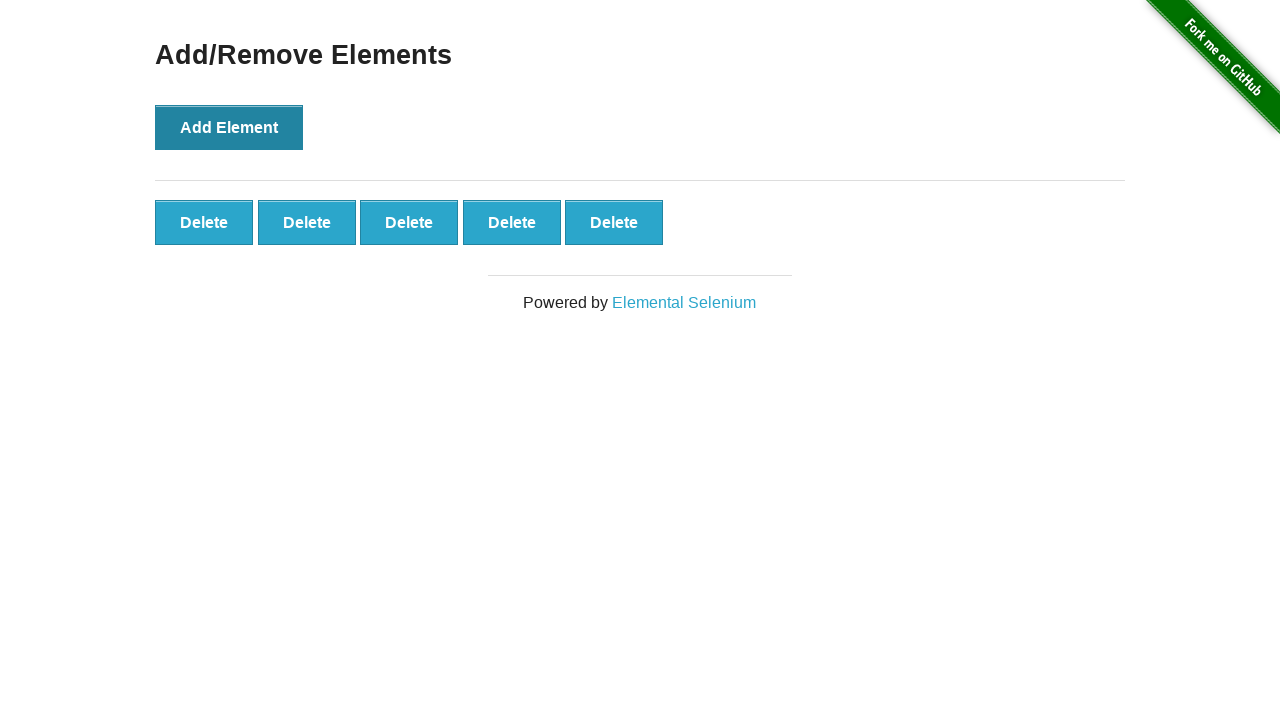

Waited 1 second between element additions
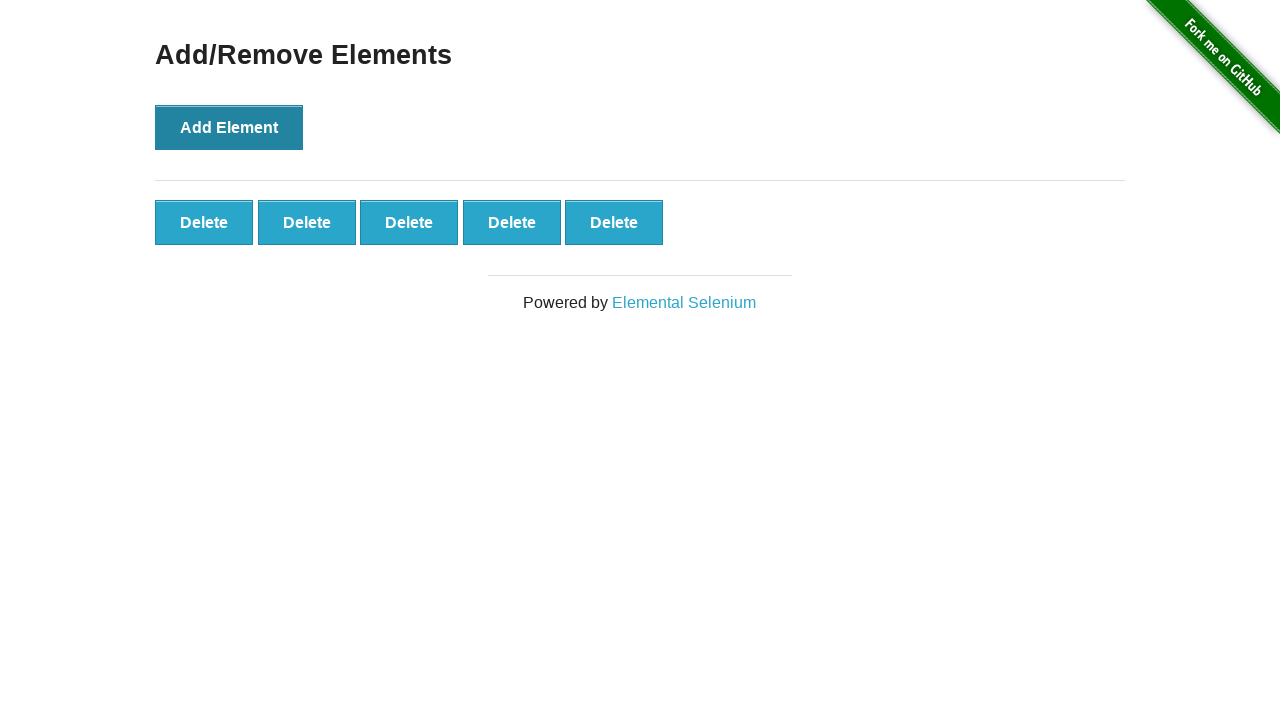

Delete buttons appeared on page
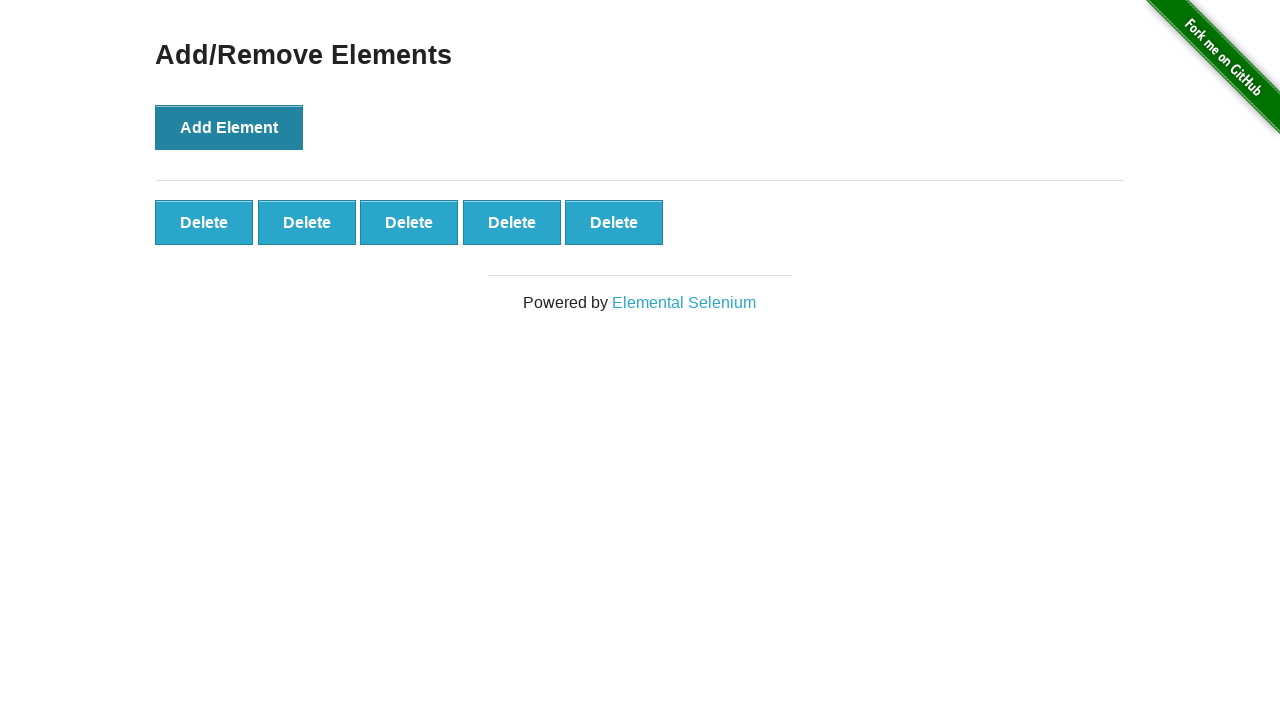

Verified all 5 delete buttons are present
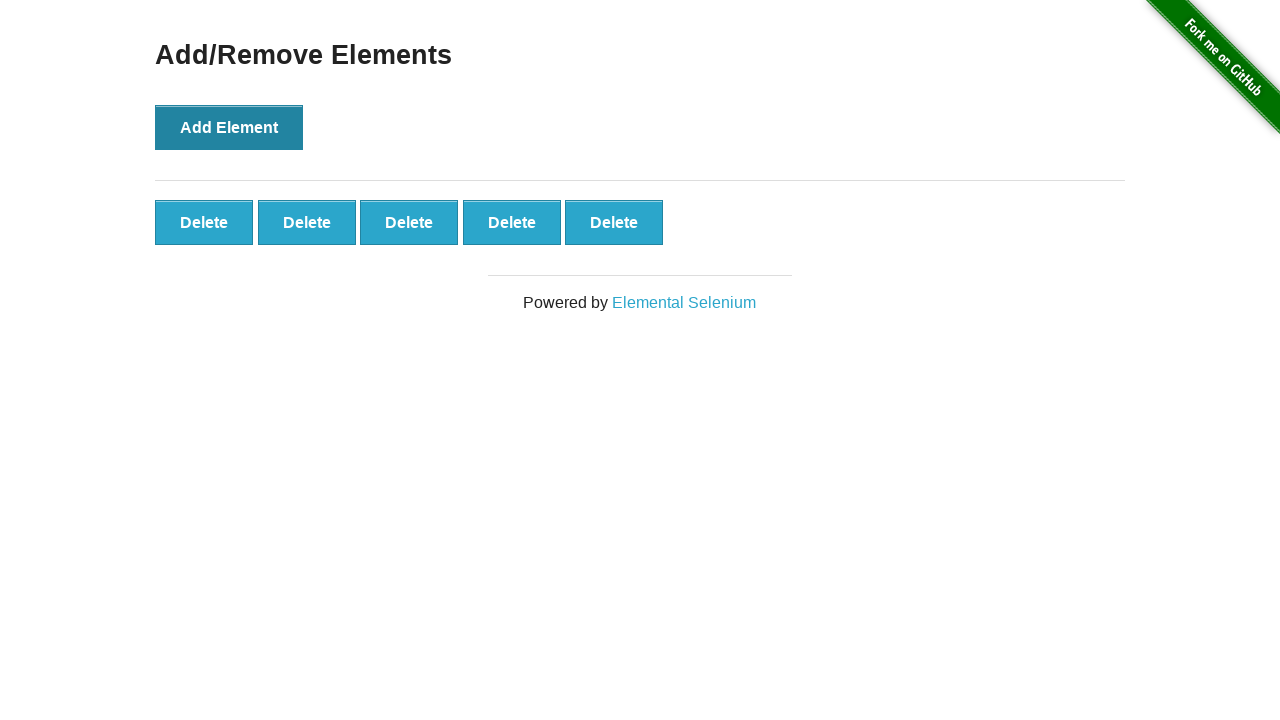

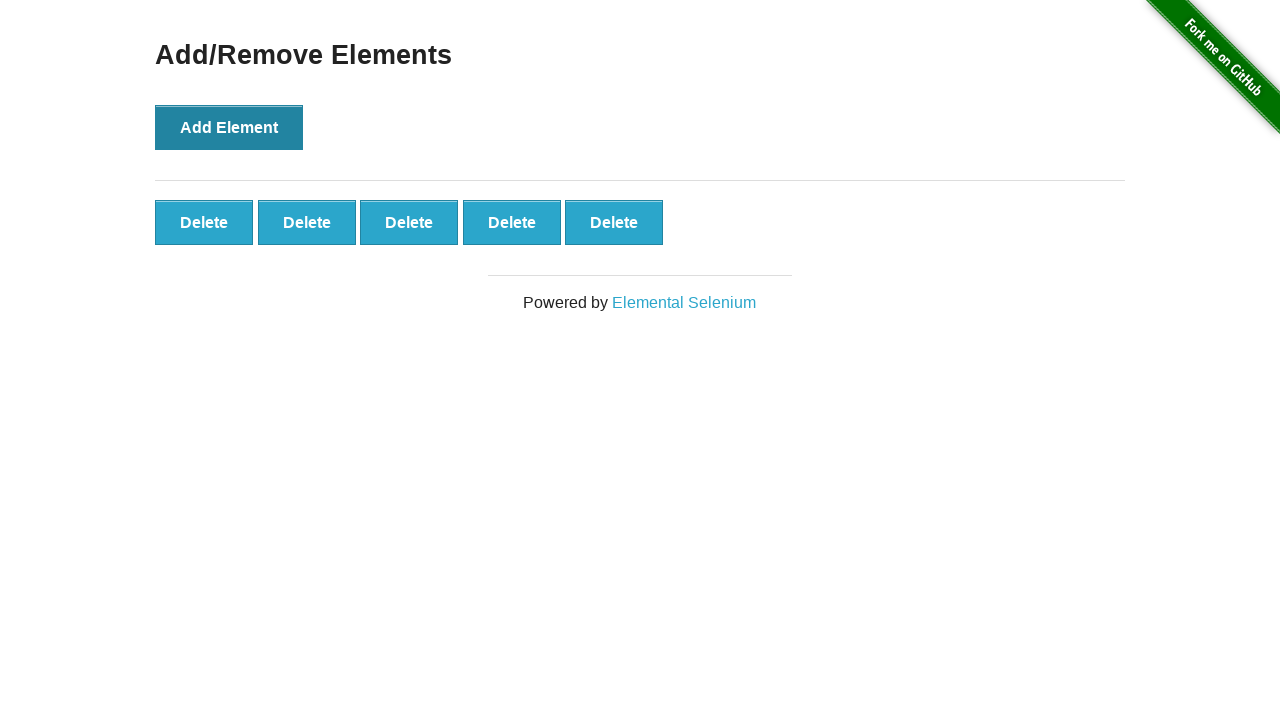